Tests file upload functionality by uploading a file and verifying the success message and uploaded filename are displayed correctly.

Starting URL: https://the-internet.herokuapp.com/upload

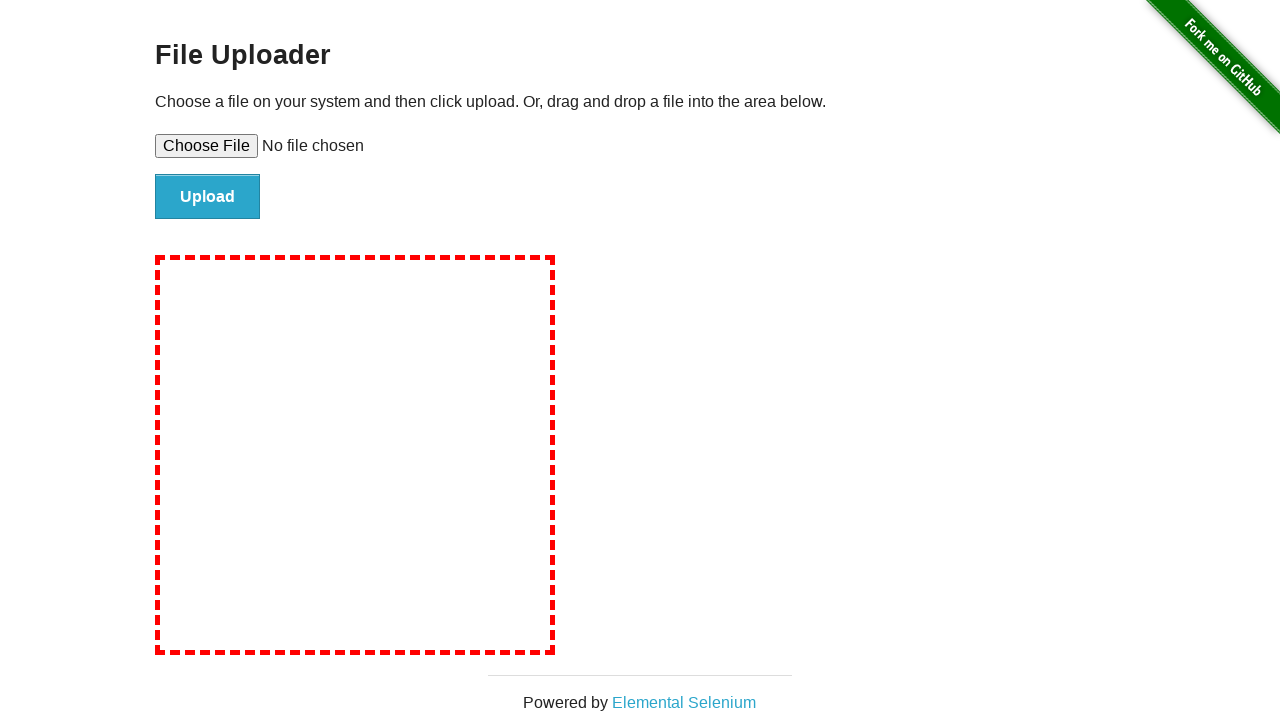

Set input file to test_upload_file.txt
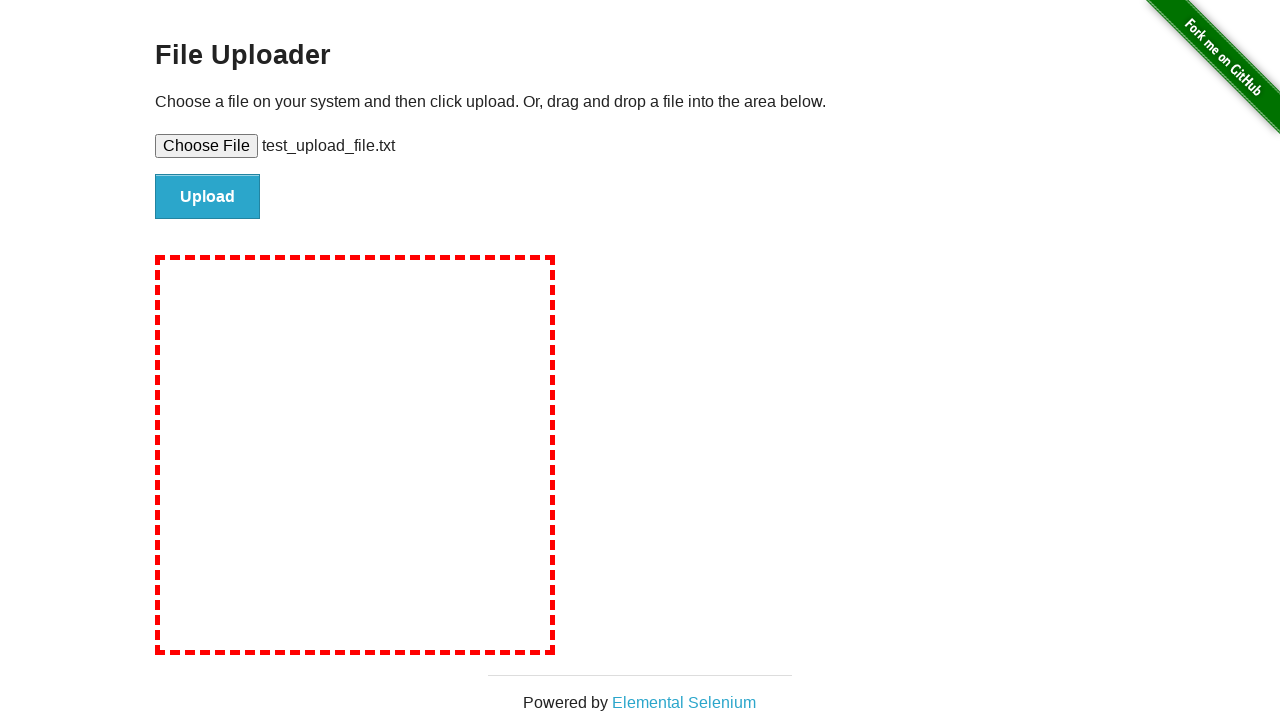

Clicked file submit button at (208, 197) on #file-submit
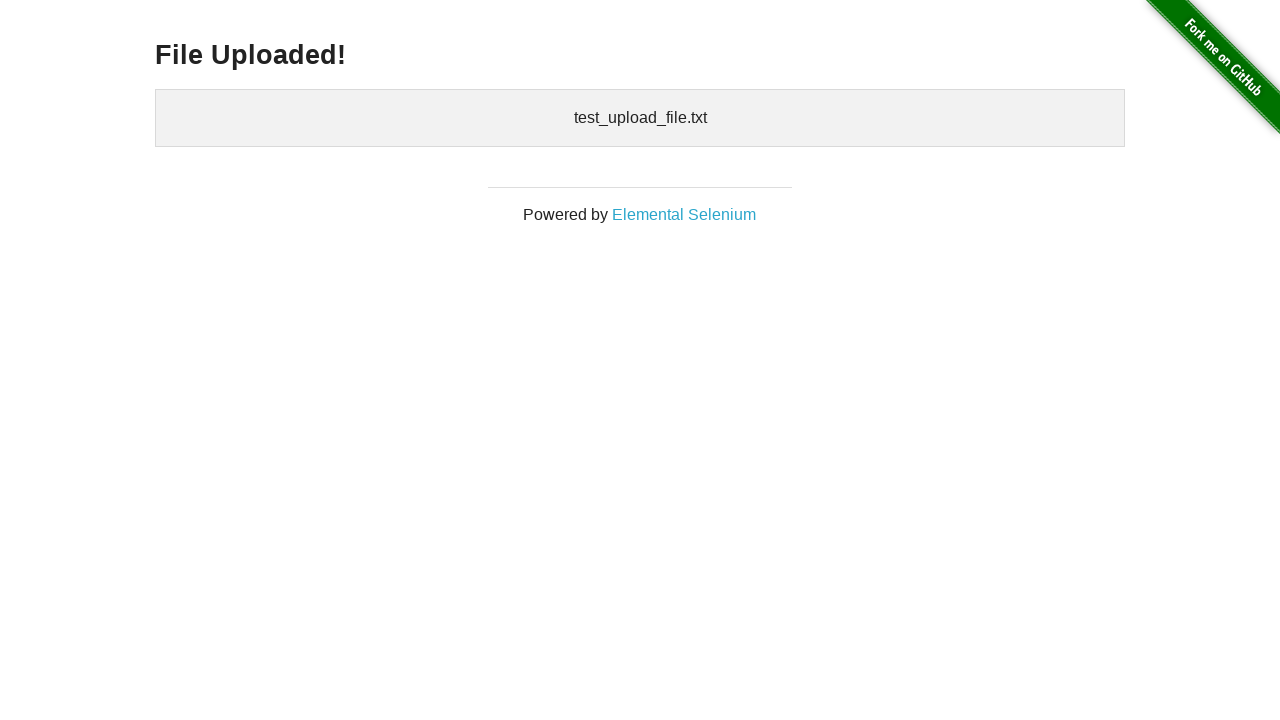

Success message 'File Uploaded!' appeared
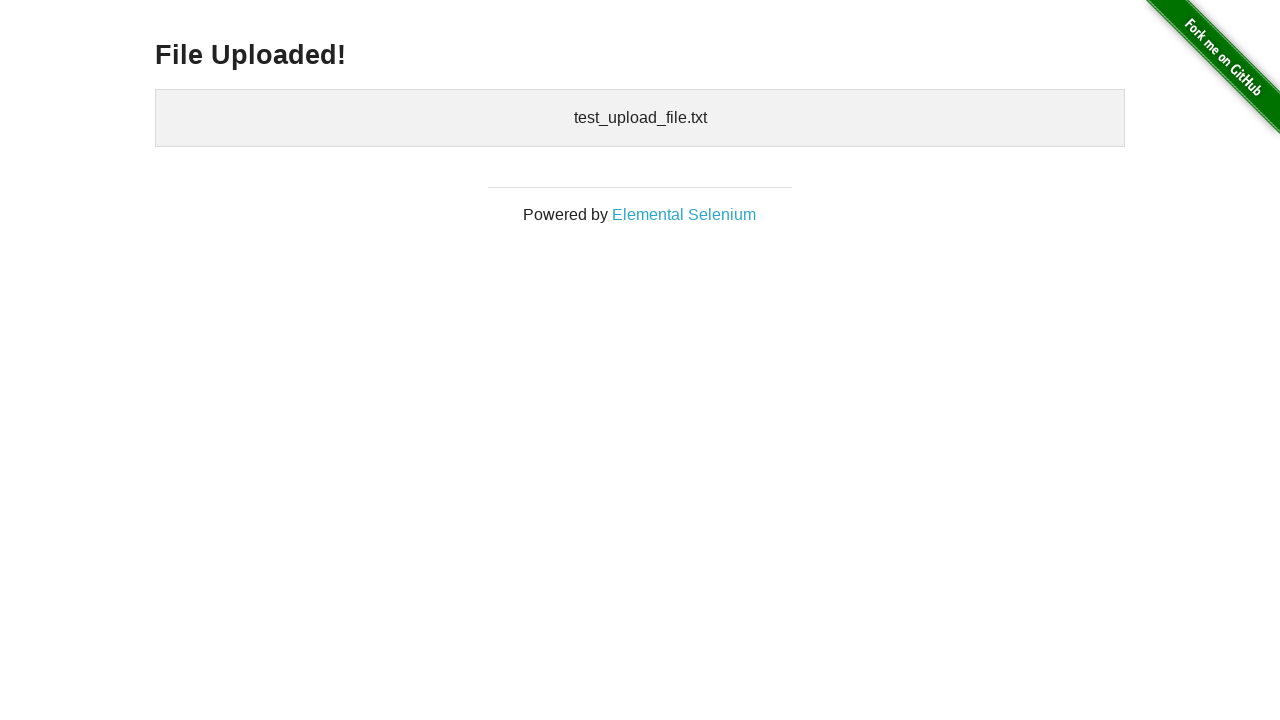

Uploaded files section is visible and loaded
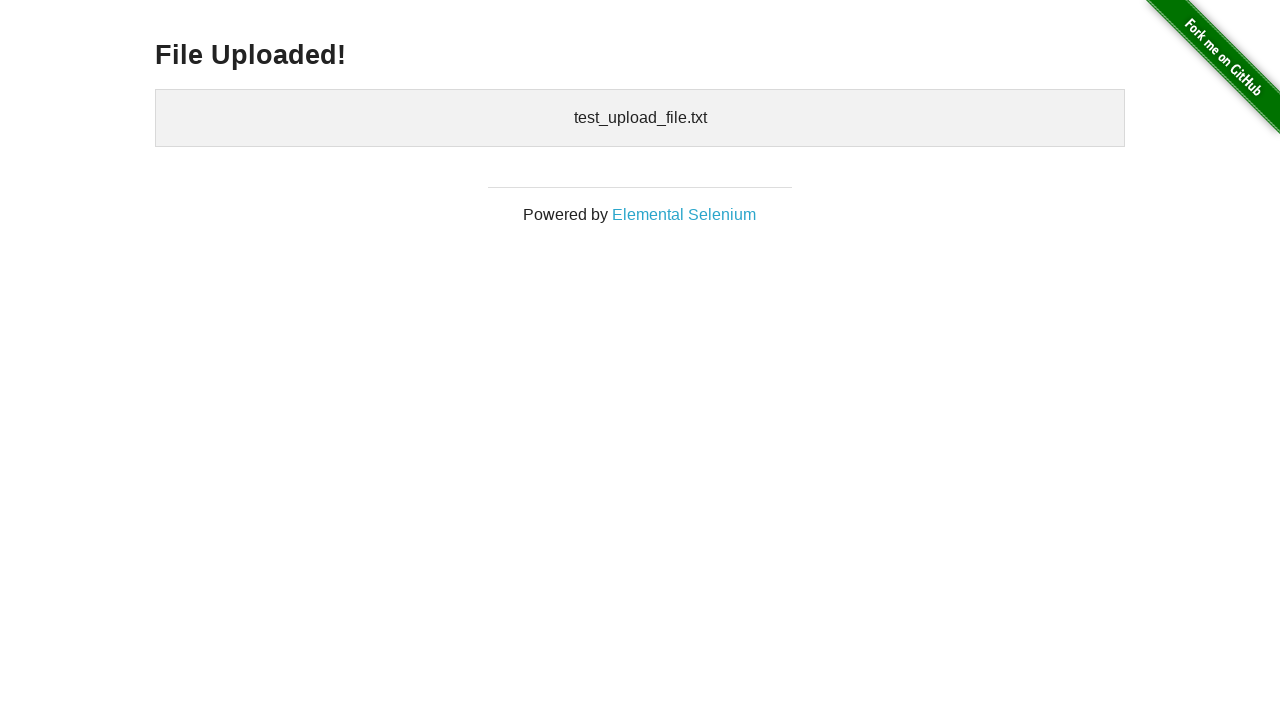

Cleaned up temporary test file
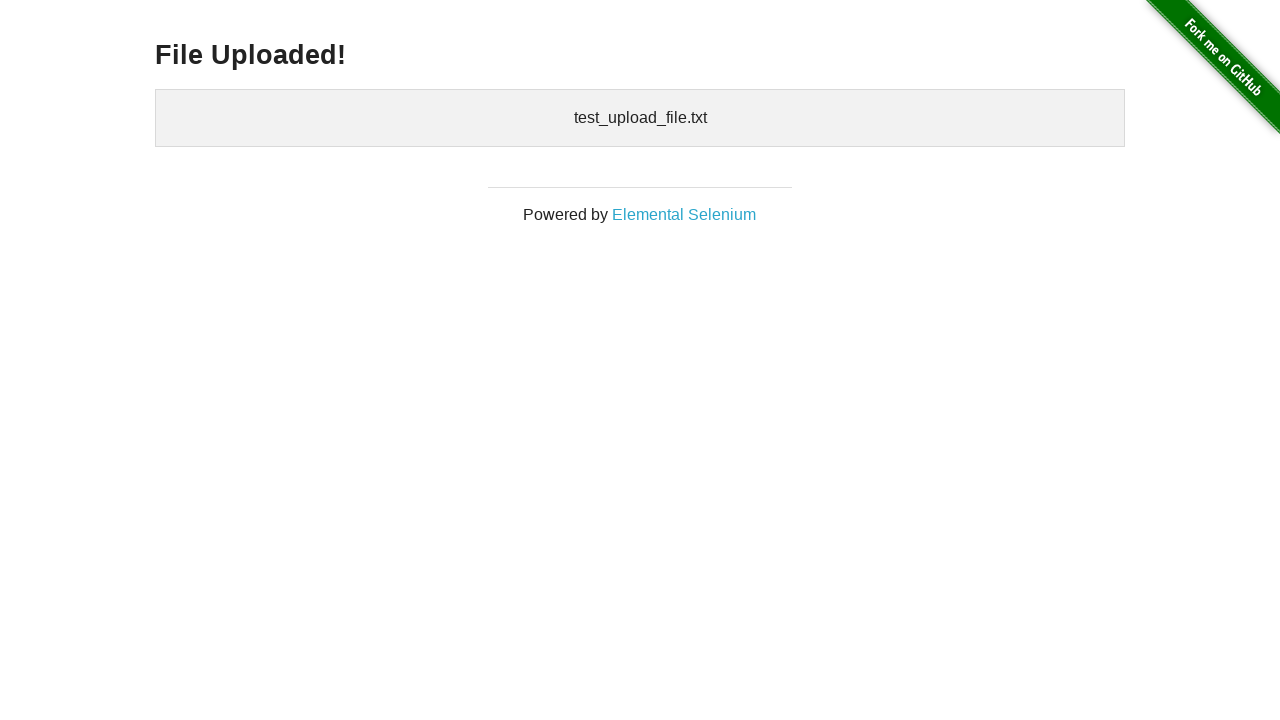

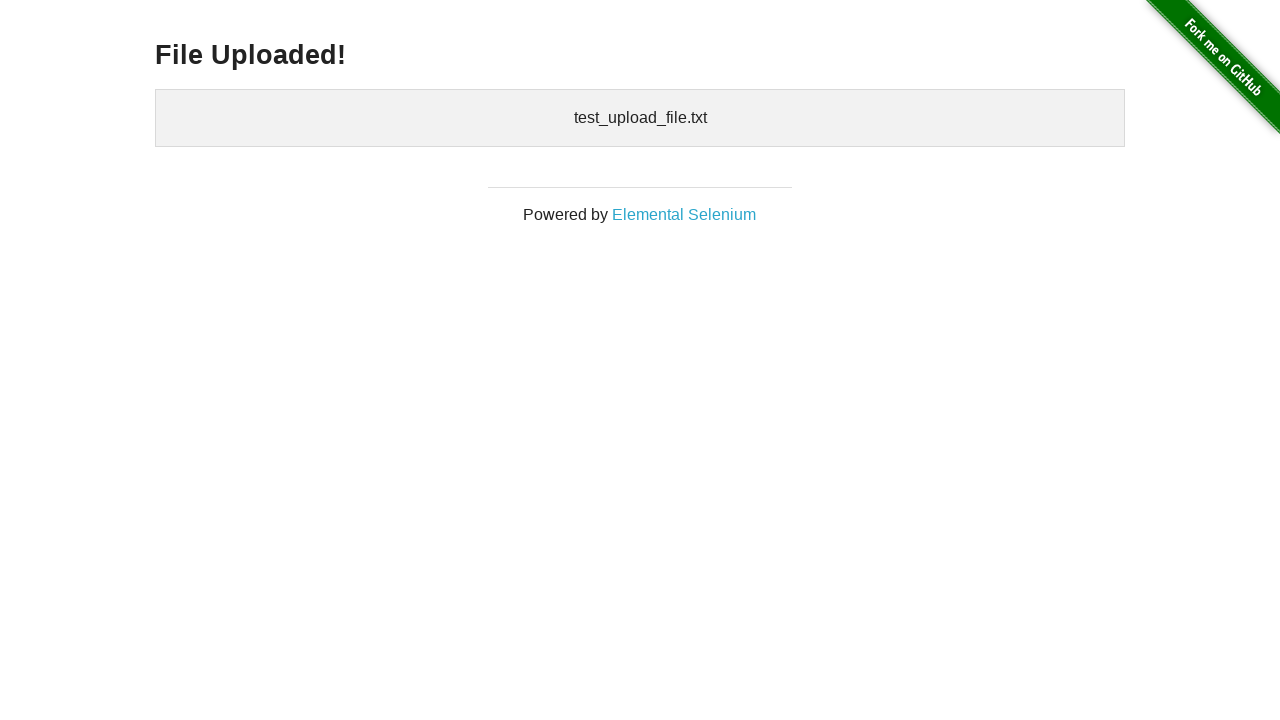